Tests prompt dialog by clicking button, entering text into the prompt, and accepting

Starting URL: https://demoqa.com/alerts

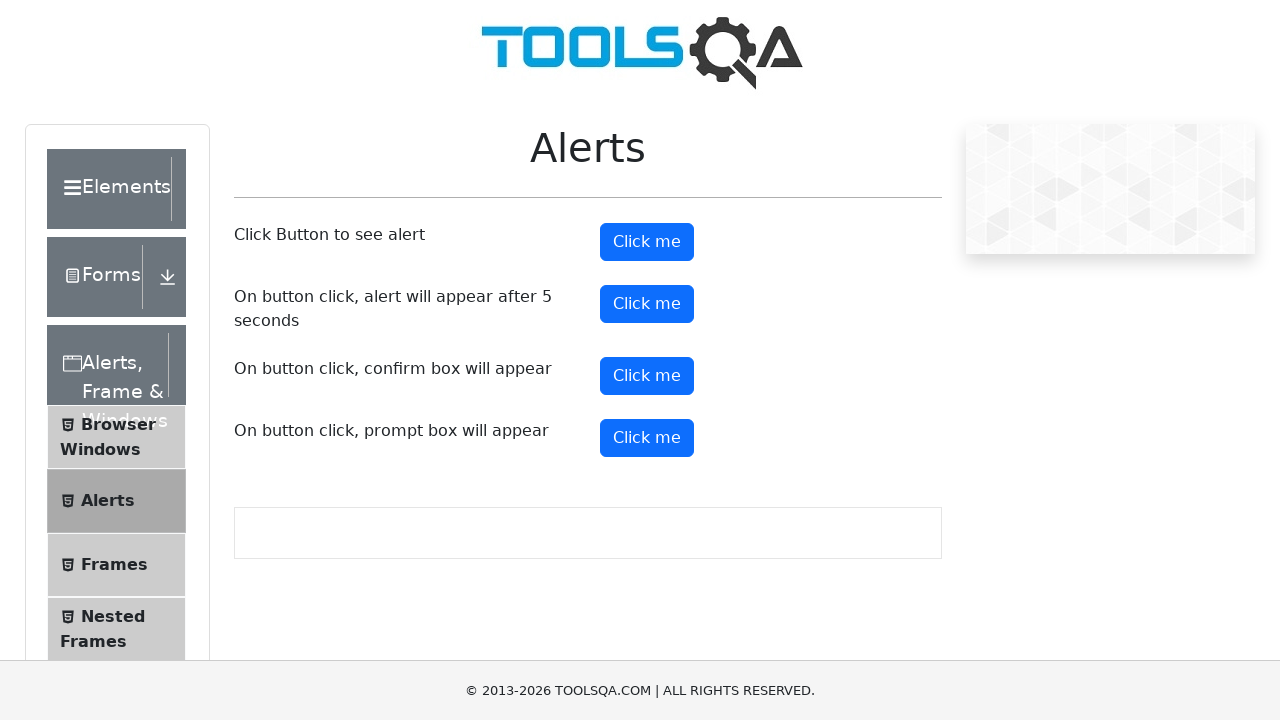

Set up dialog handler to accept prompt with text 'Clase de Automatizacion!'
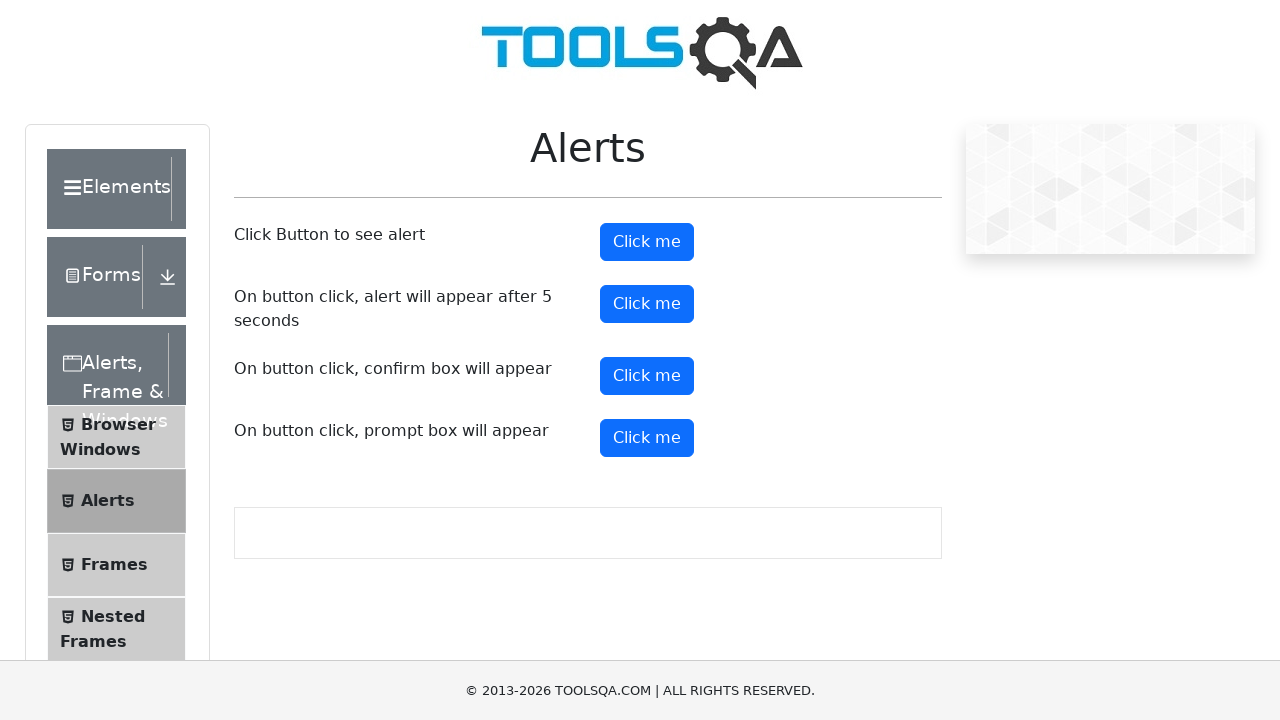

Clicked prompt button to trigger alert dialog at (647, 438) on #promtButton
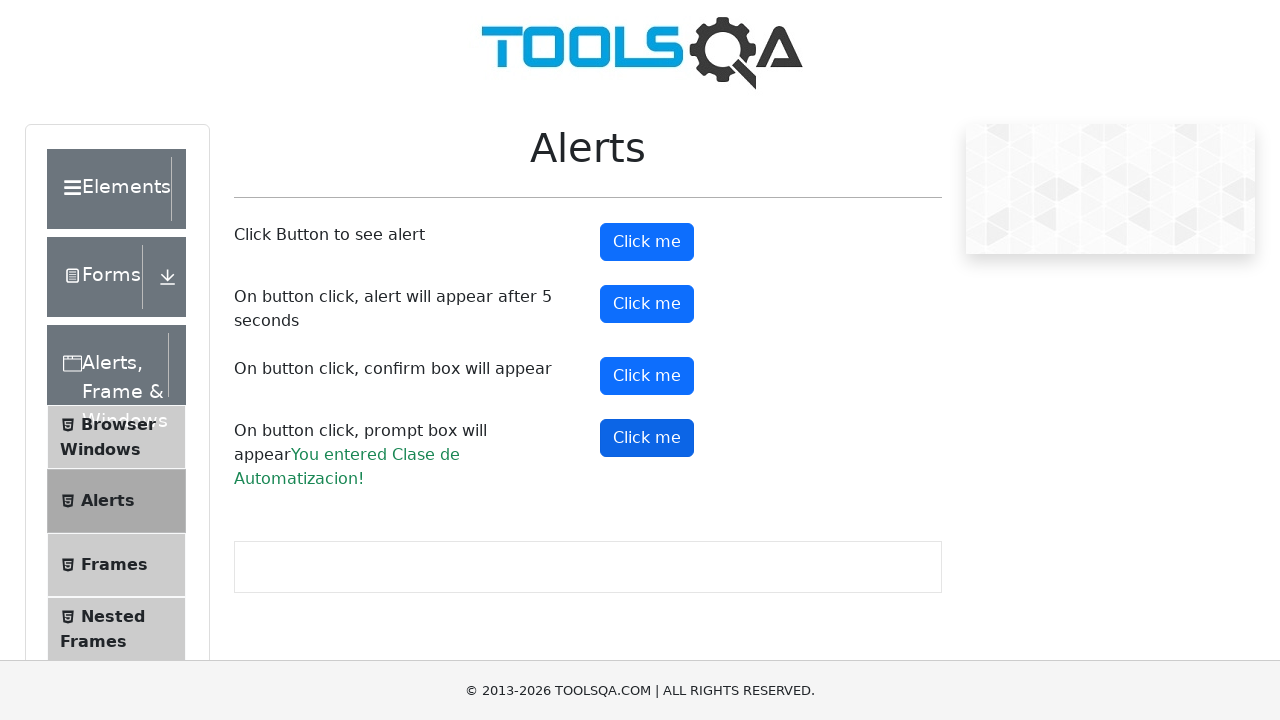

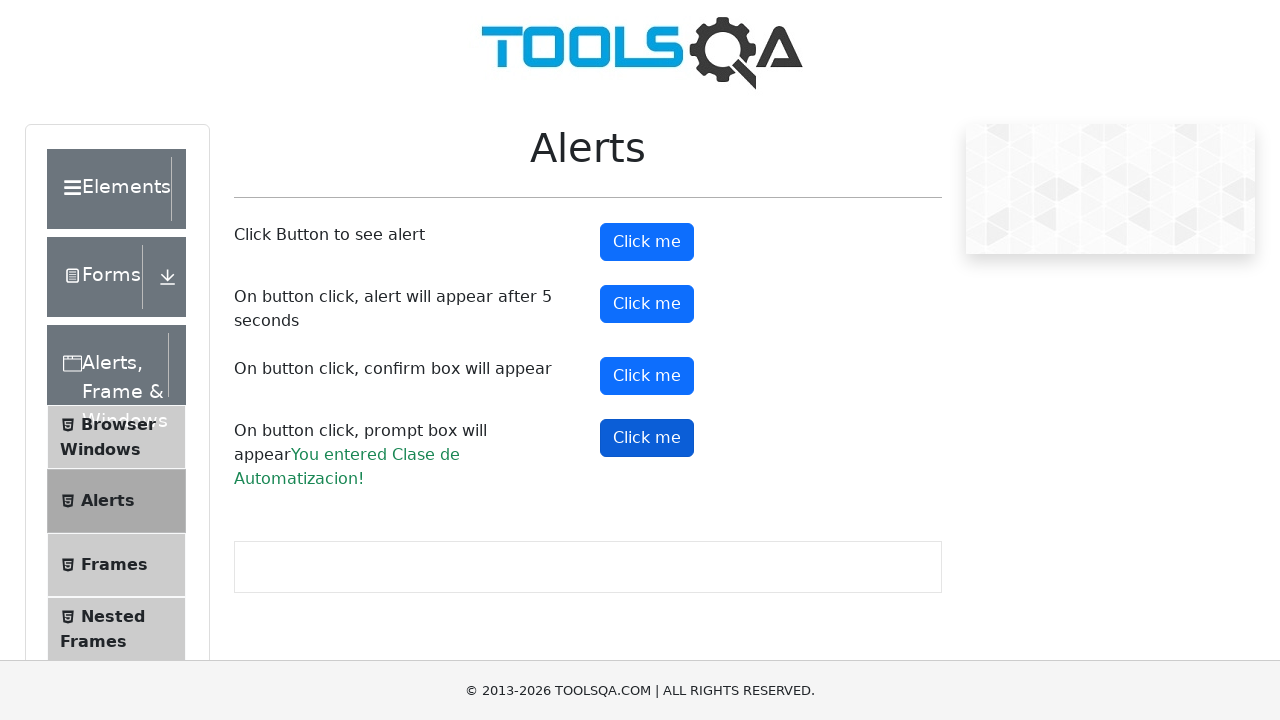